Tests that the submit button on a text-box demo page is enabled and can be interacted with

Starting URL: https://demoqa.com/text-box

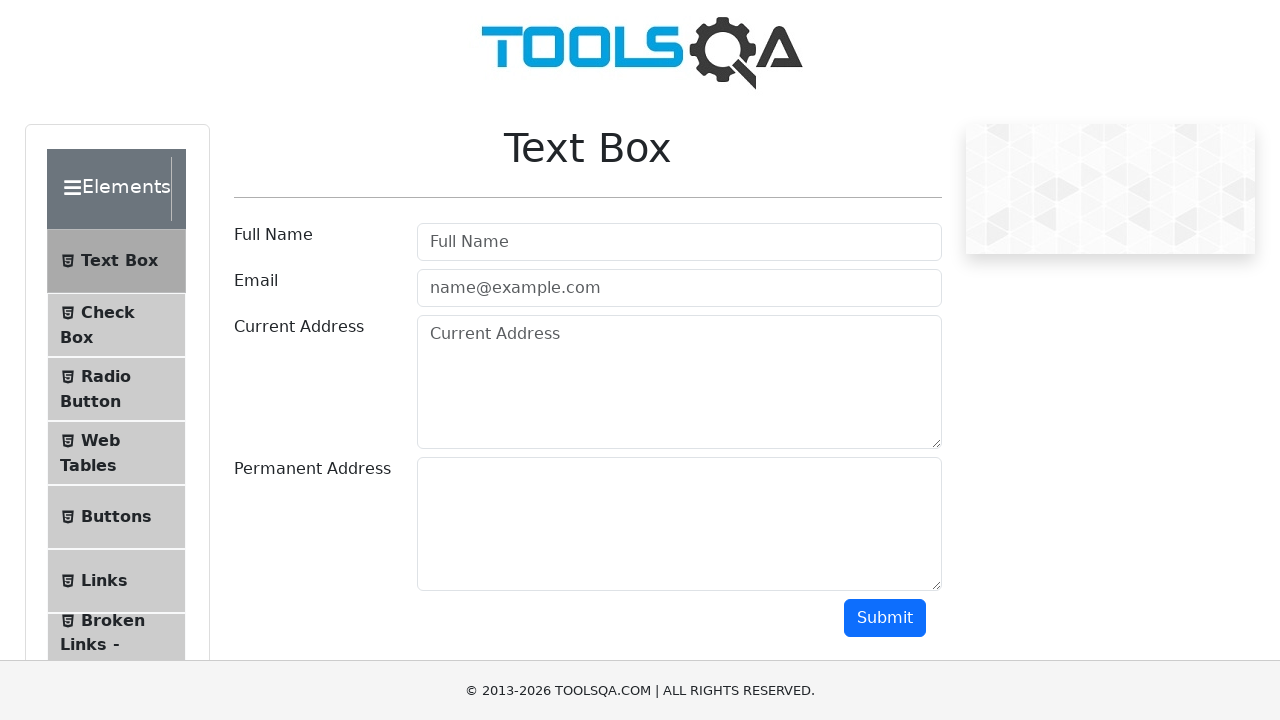

Navigated to https://demoqa.com/text-box
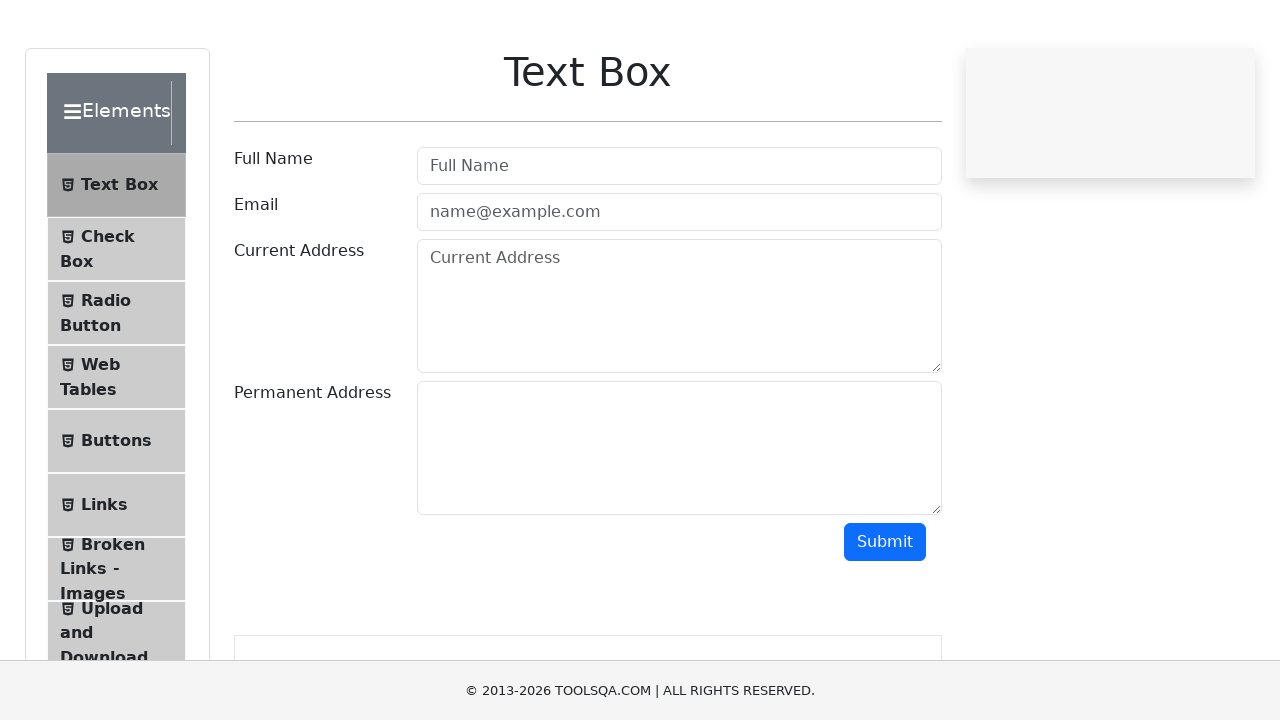

Located the submit button element
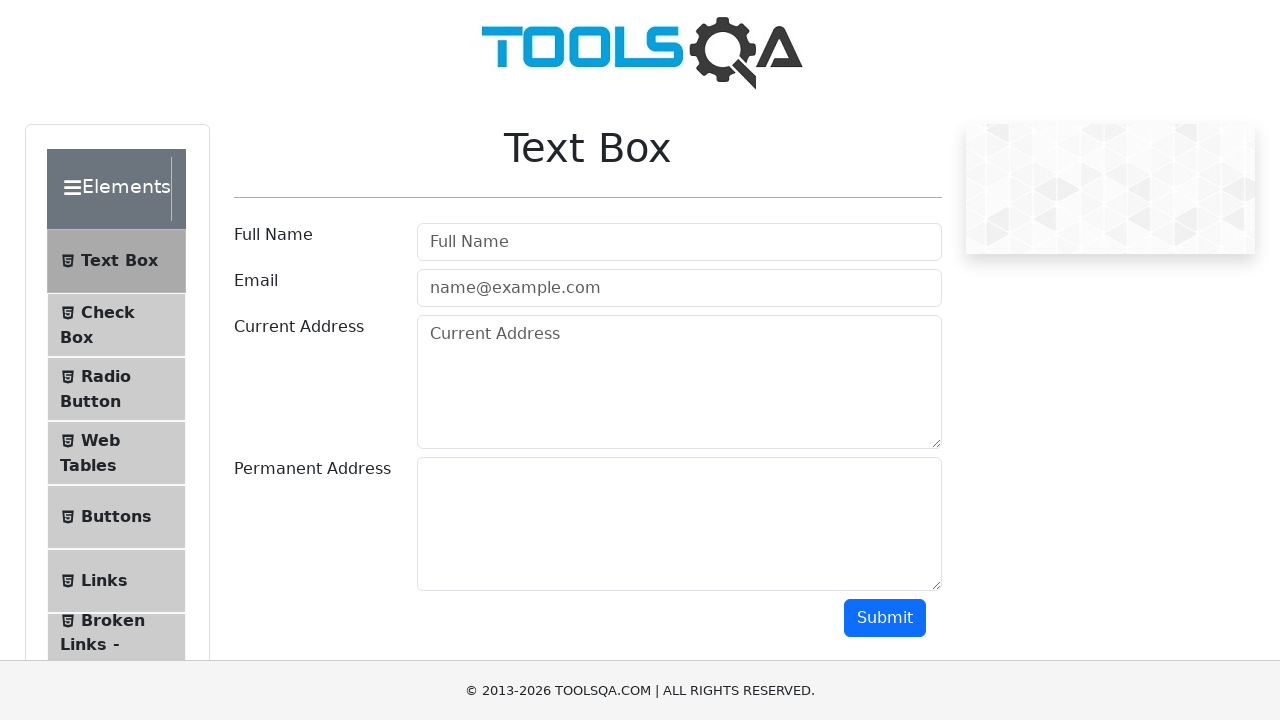

Submit button is now visible
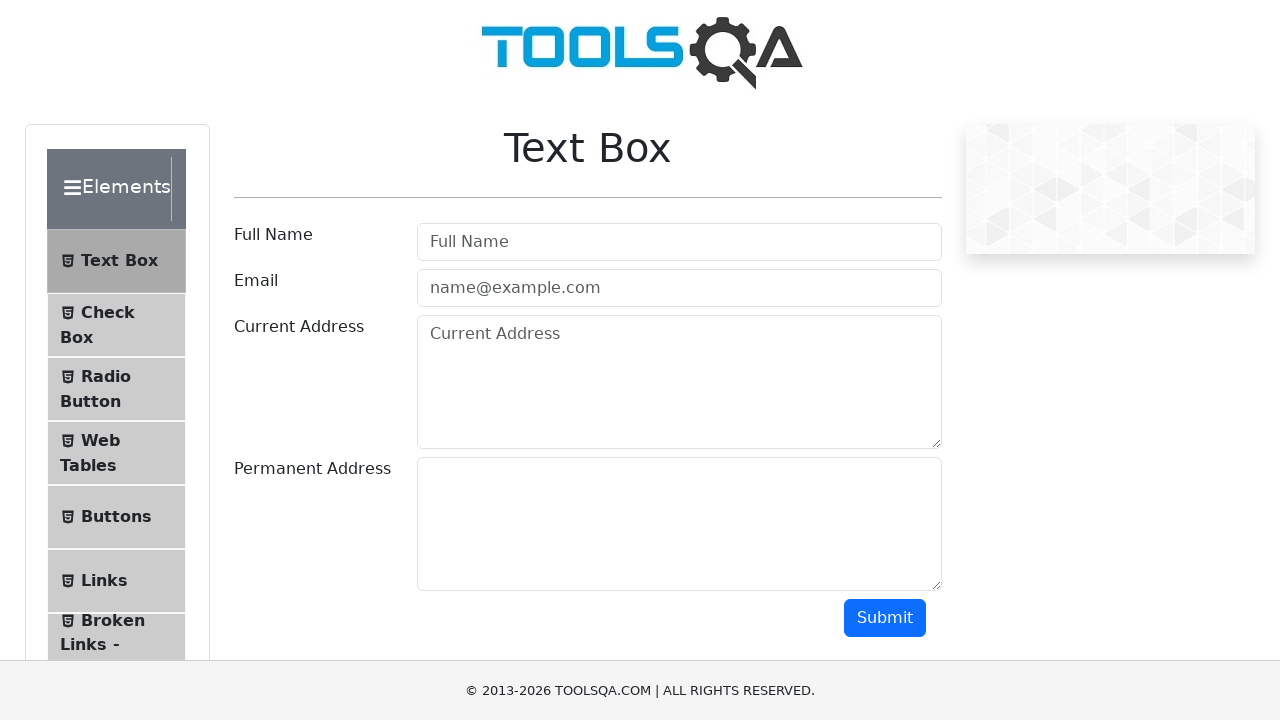

Checked submit button enabled state: True
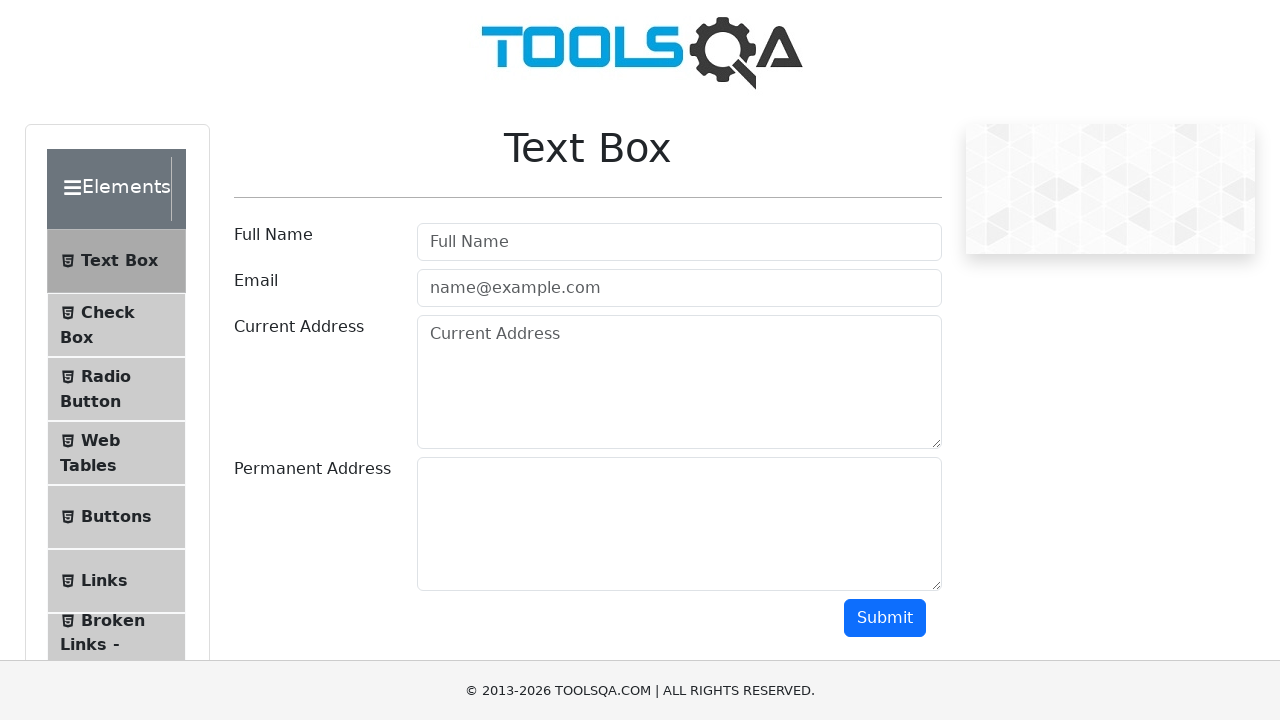

Submit button is enabled and ready for interaction
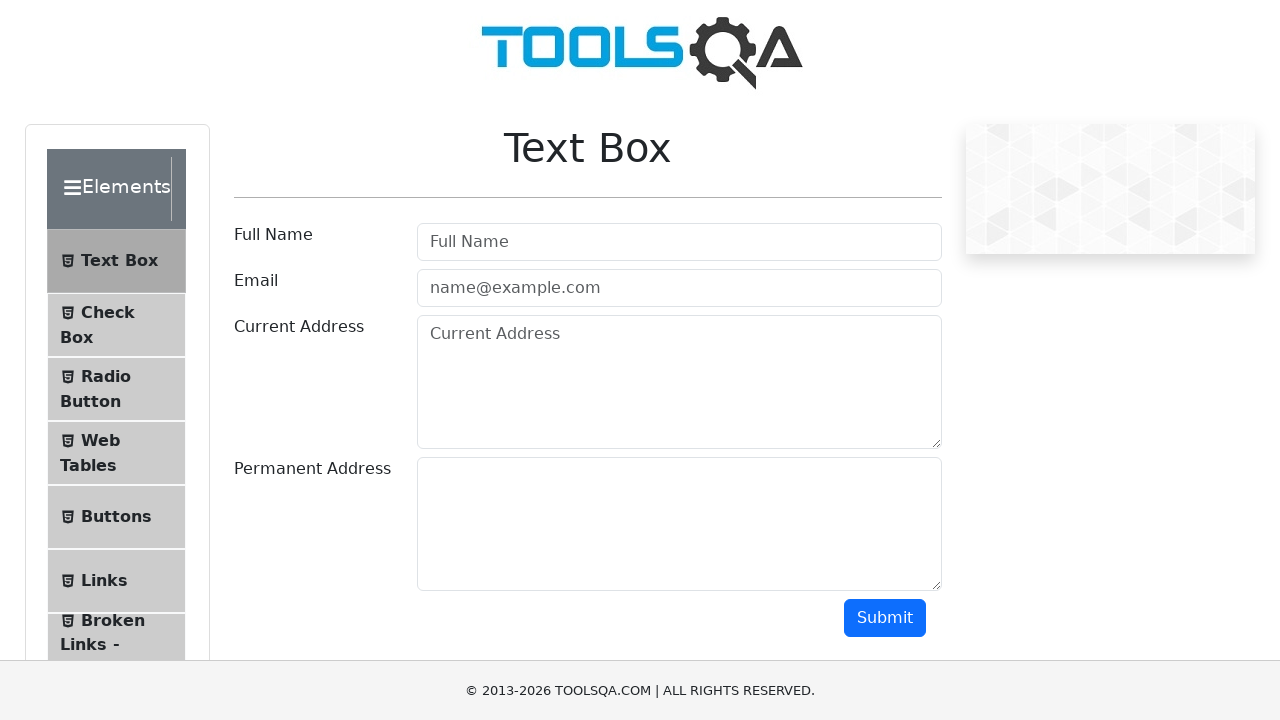

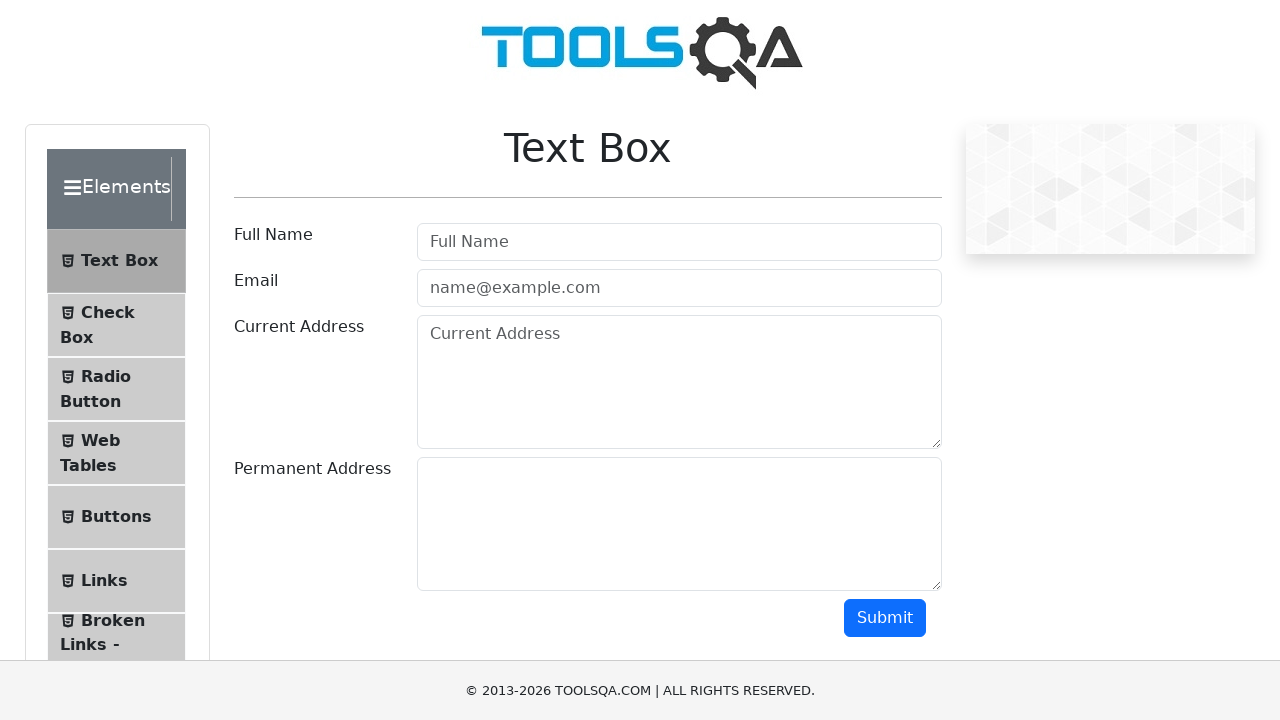